Tests the "Not Found" link functionality by clicking on it and verifying the response shows a 404 status code

Starting URL: https://demoqa.com/links

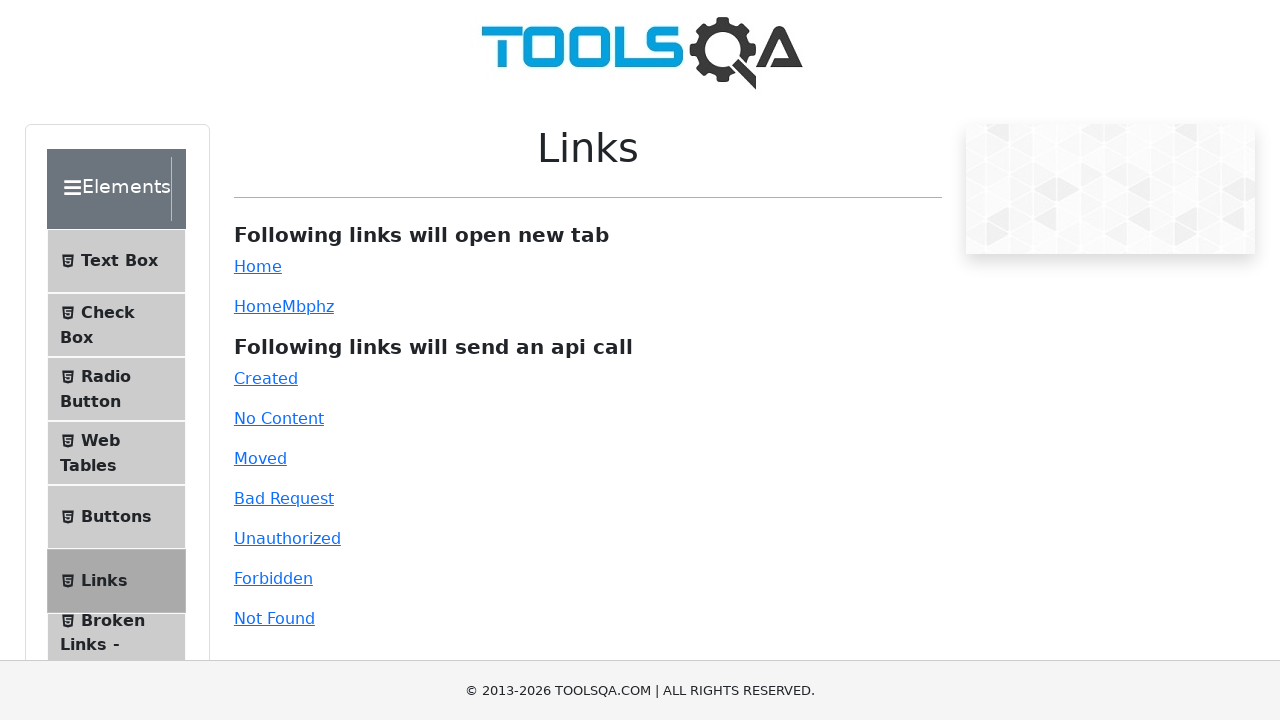

Clicked on the Invalid URL (Not Found) link at (274, 618) on #invalid-url
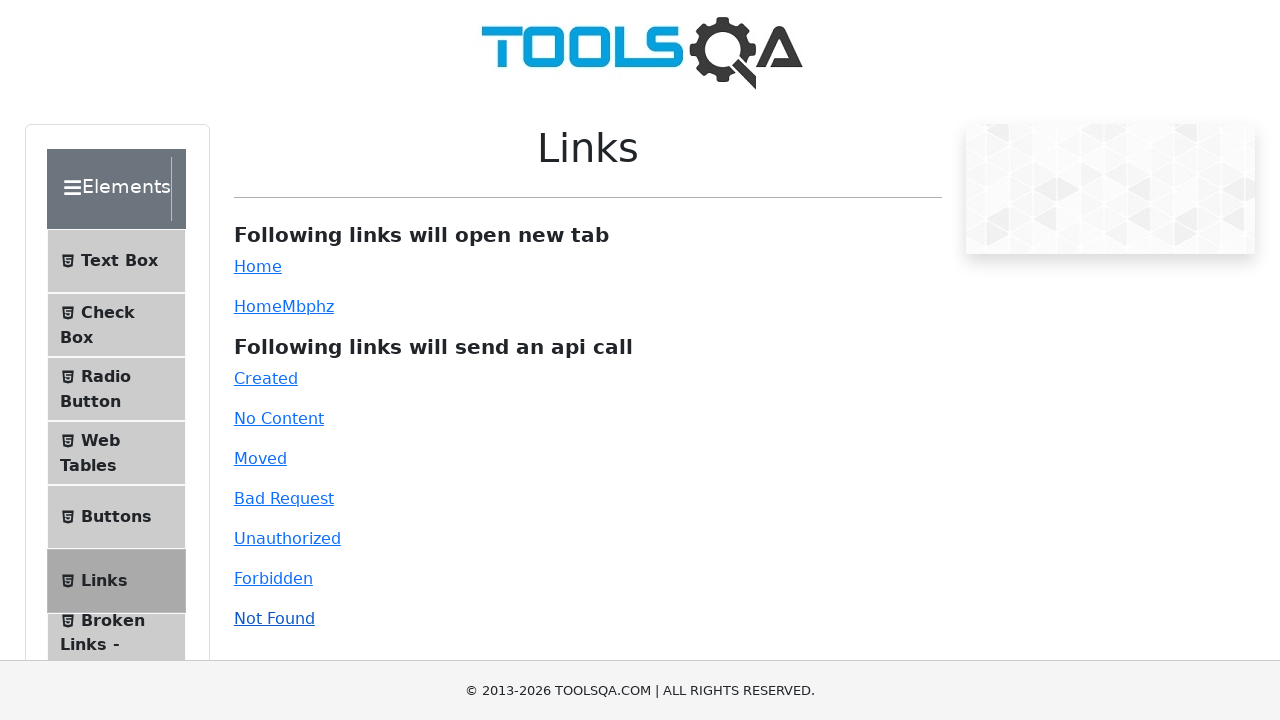

Response message appeared showing 404 status code
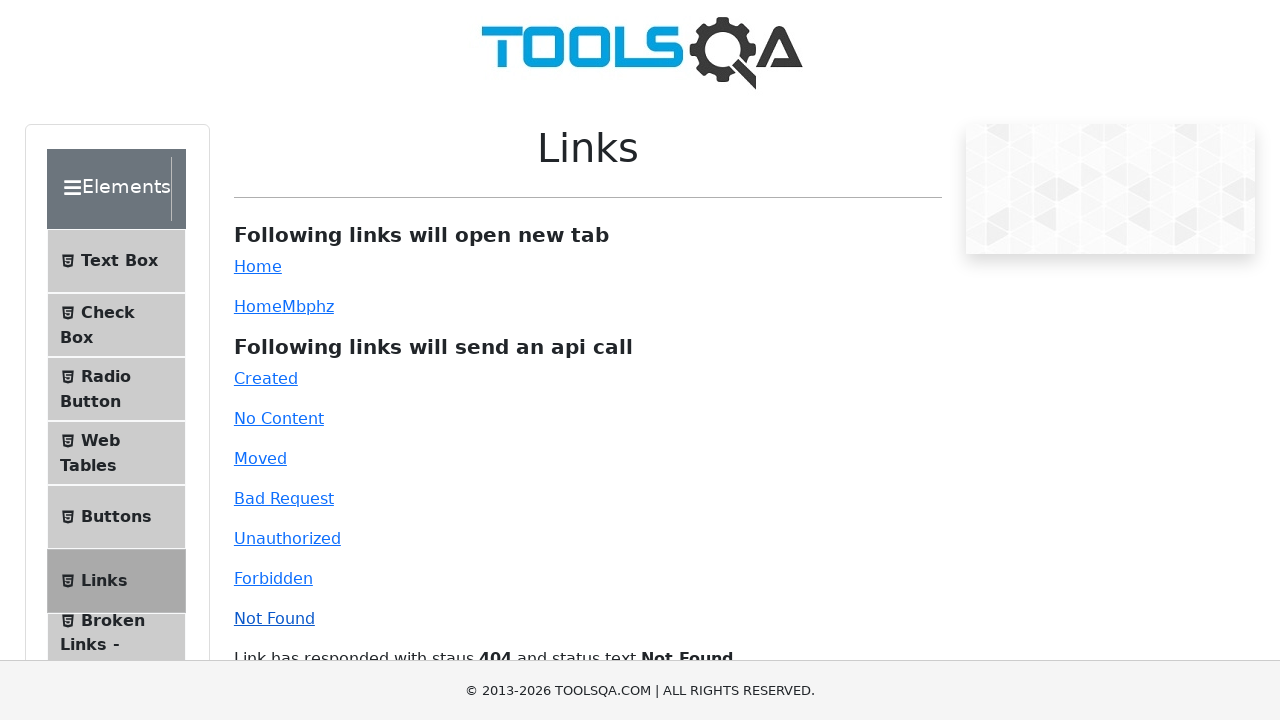

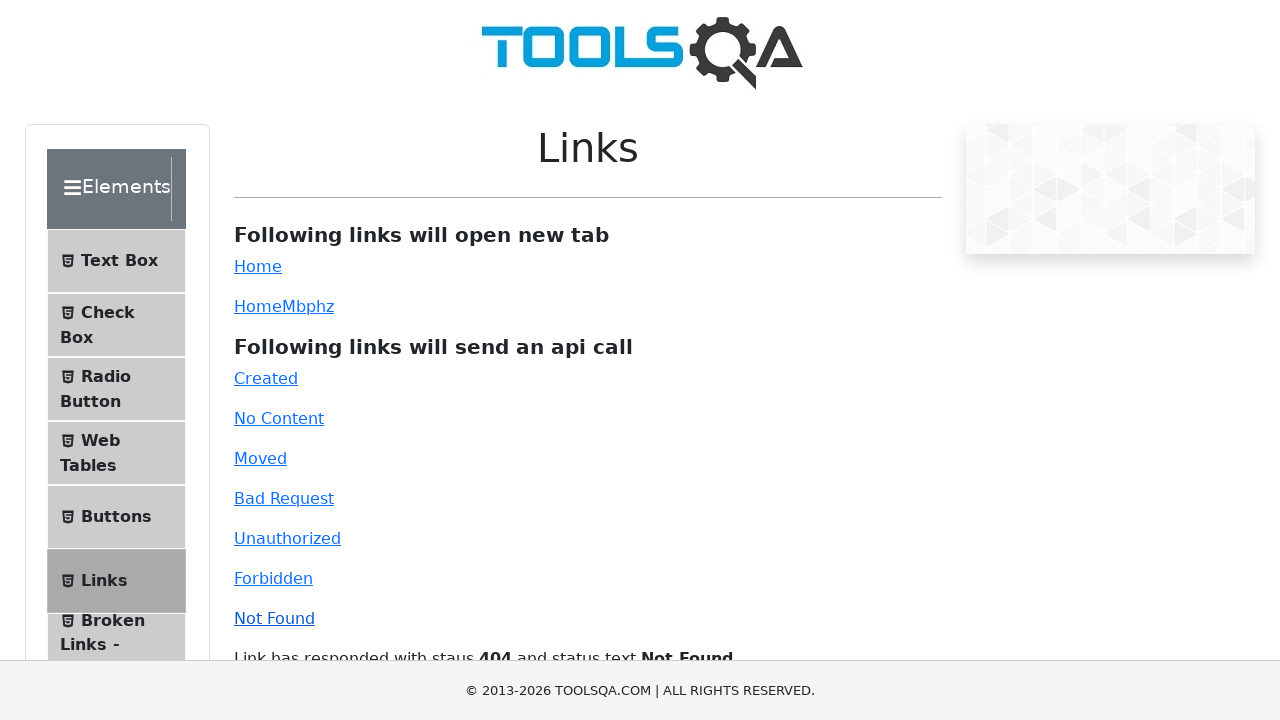